Opens the OrangeHRM demo website for node test verification

Starting URL: https://opensource-demo.orangehrmlive.com/

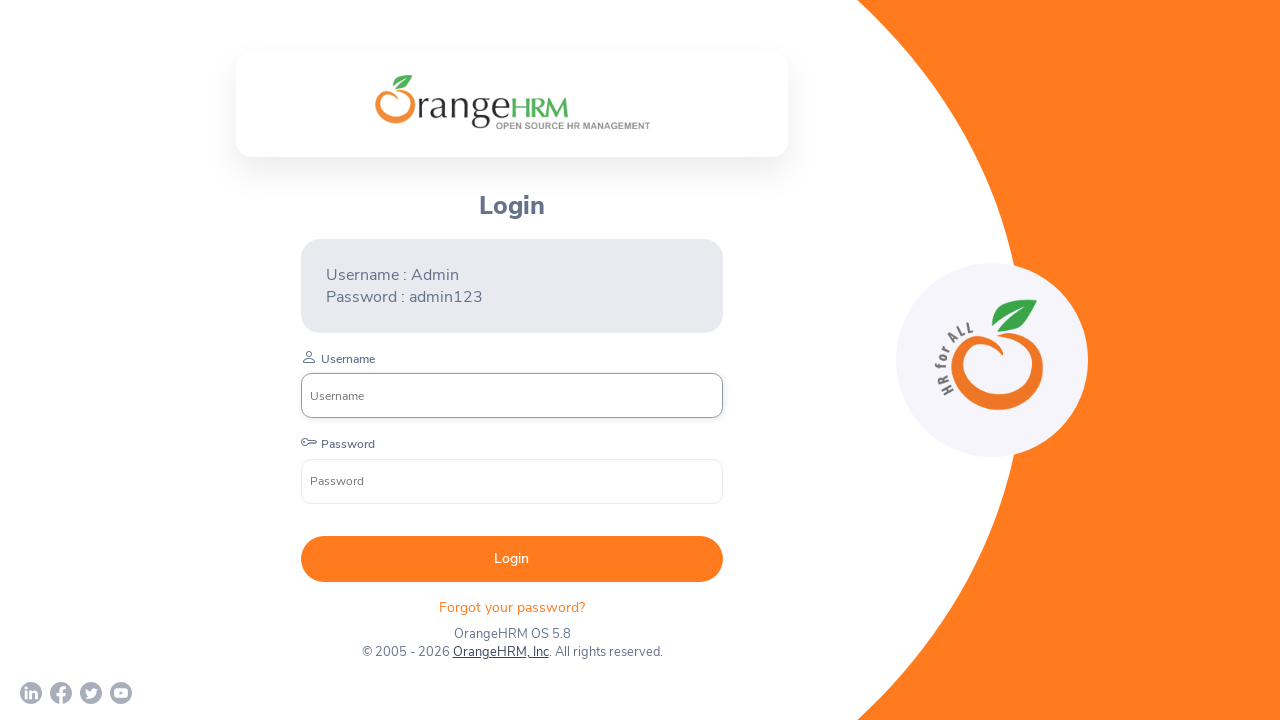

Waited for OrangeHRM demo page to load (domcontentloaded state)
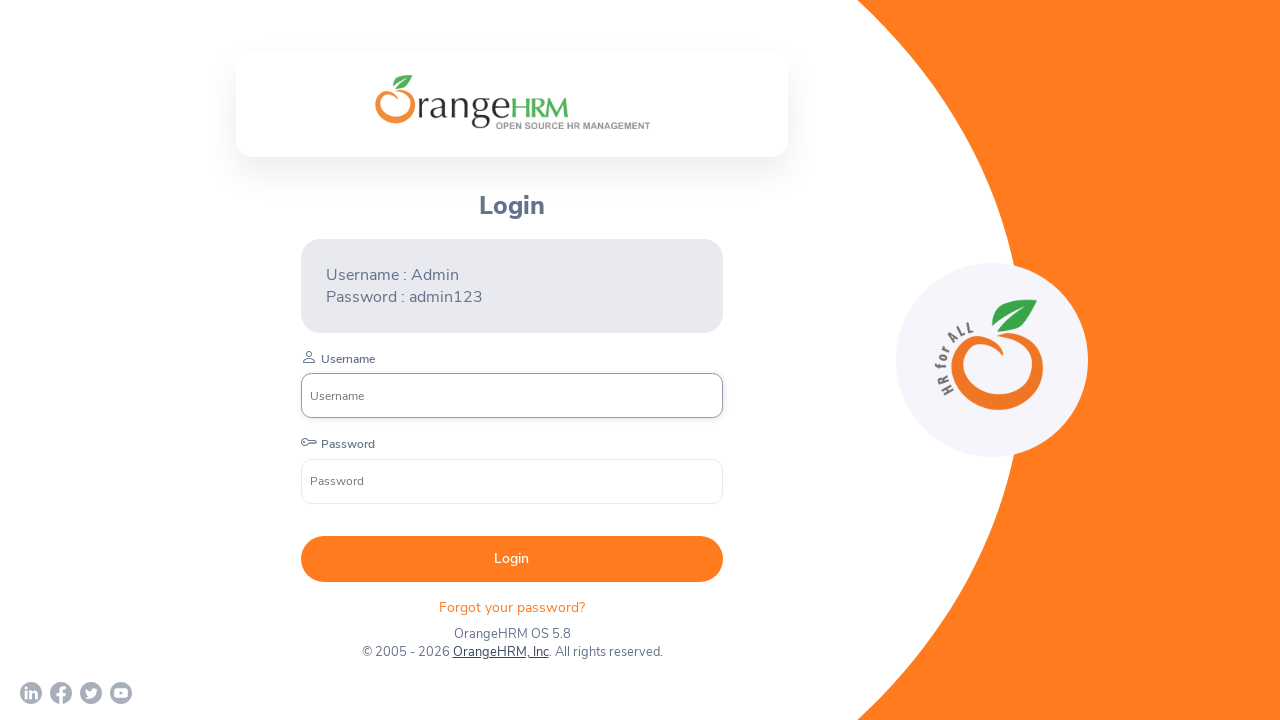

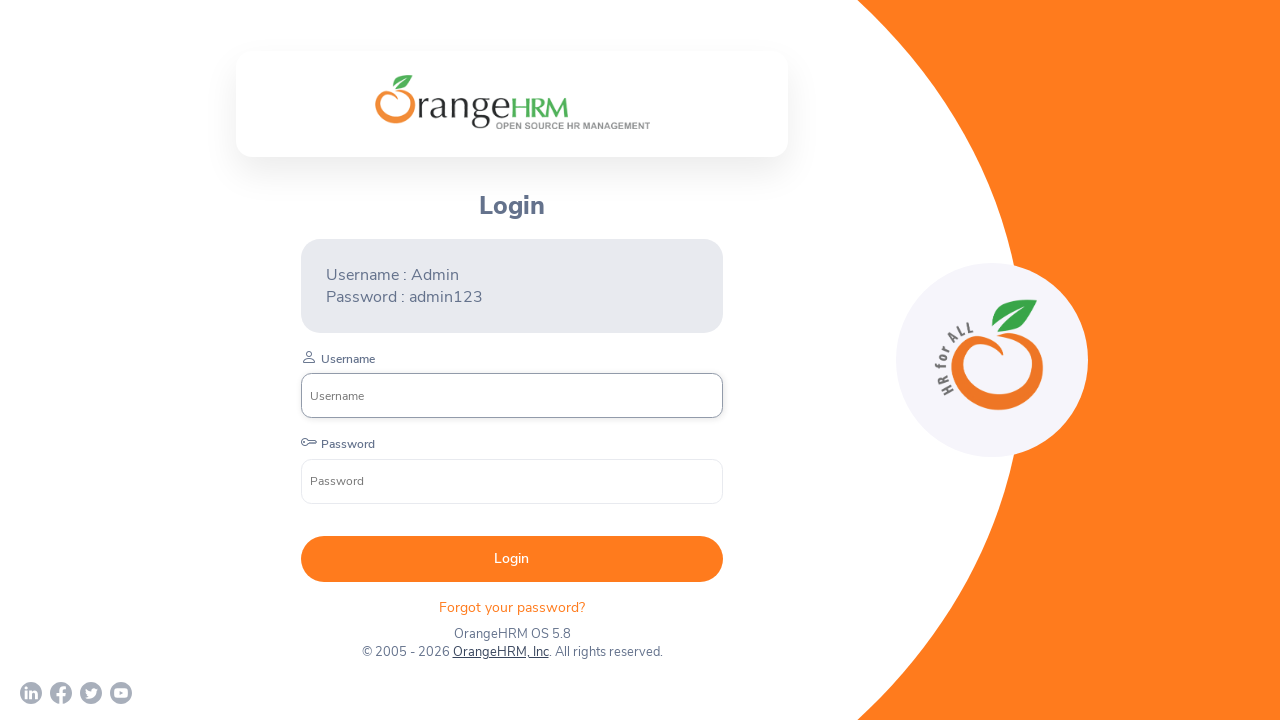